Tests iframe interaction and JavaScript alert handling on W3Schools Try It editor by switching to iframe, triggering a prompt alert, and handling it

Starting URL: https://www.w3schools.com/js/tryit.asp?filename=tryjs_prompt

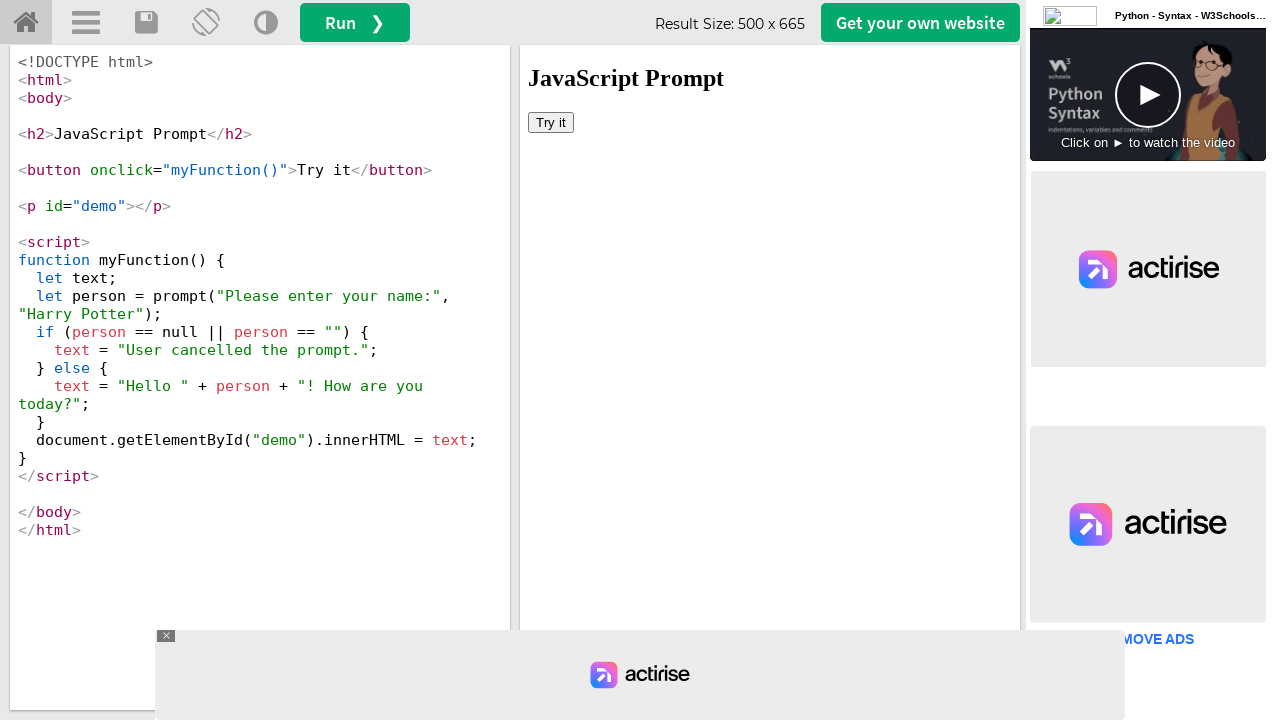

Clicked Change Orientation button at (206, 23) on a[title='Change Orientation']
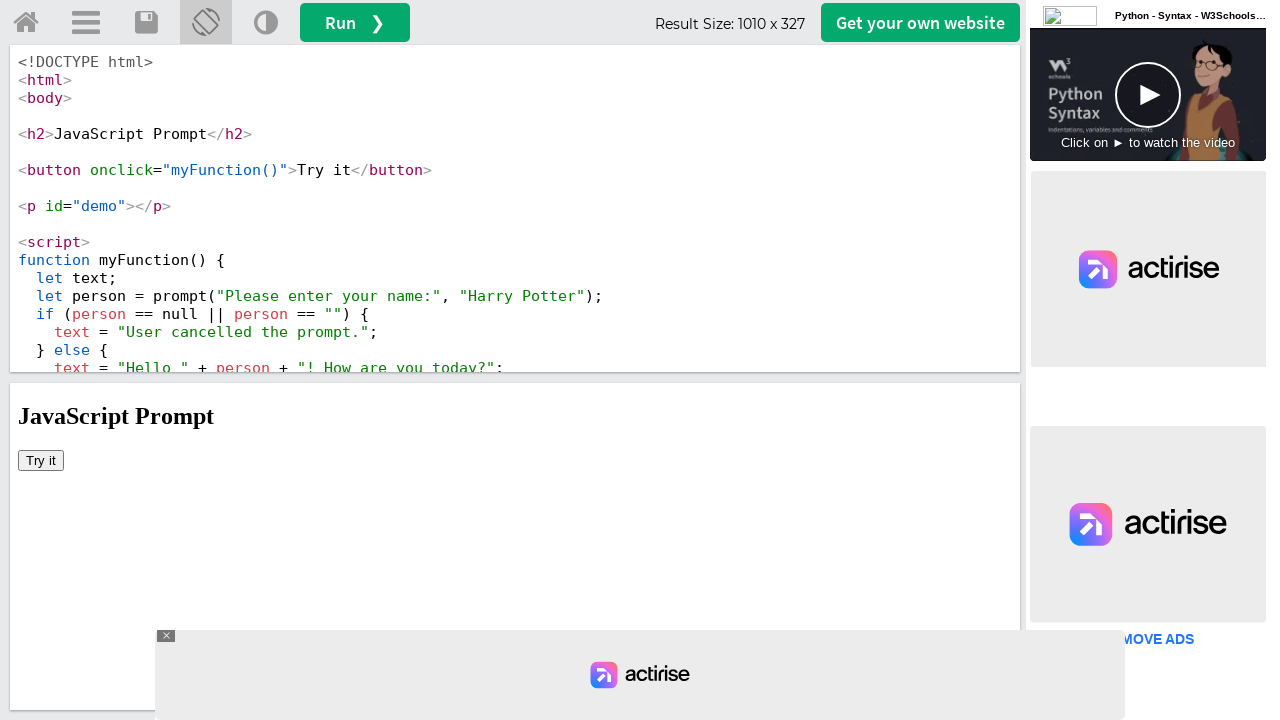

Switched to iframeResult iframe
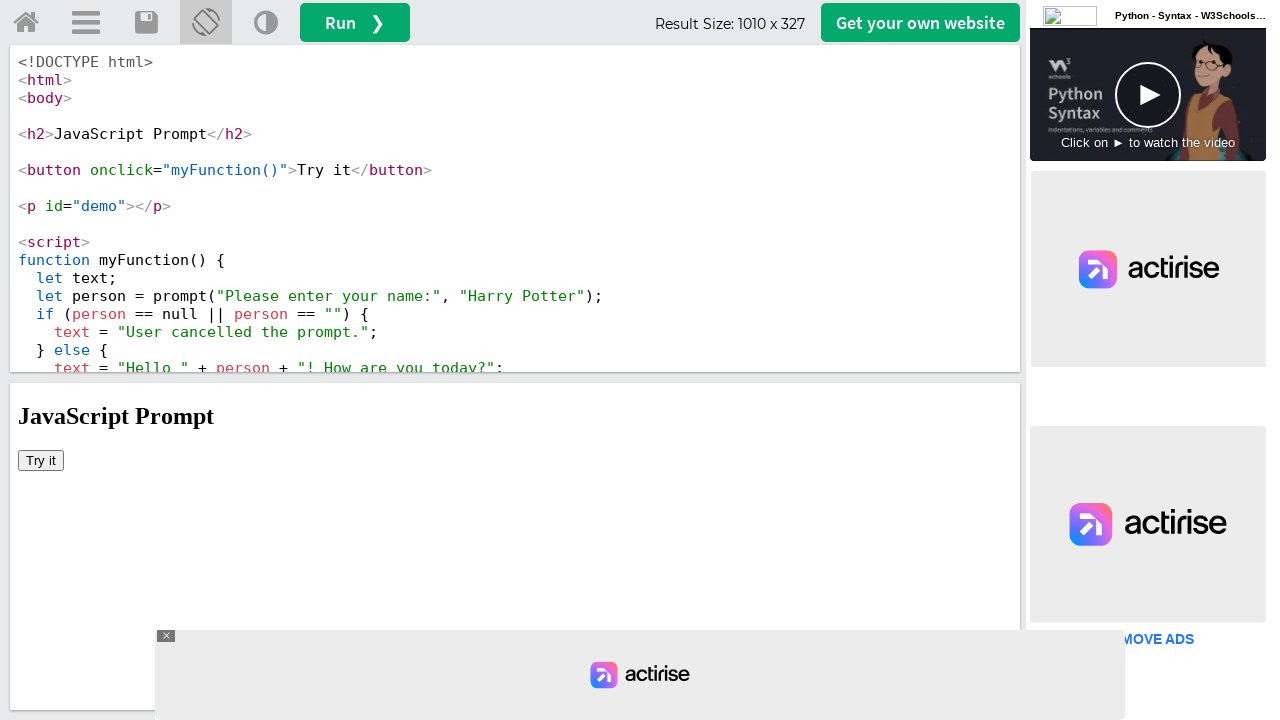

Clicked Try it button inside iframe at (41, 460) on xpath=//button[text()='Try it']
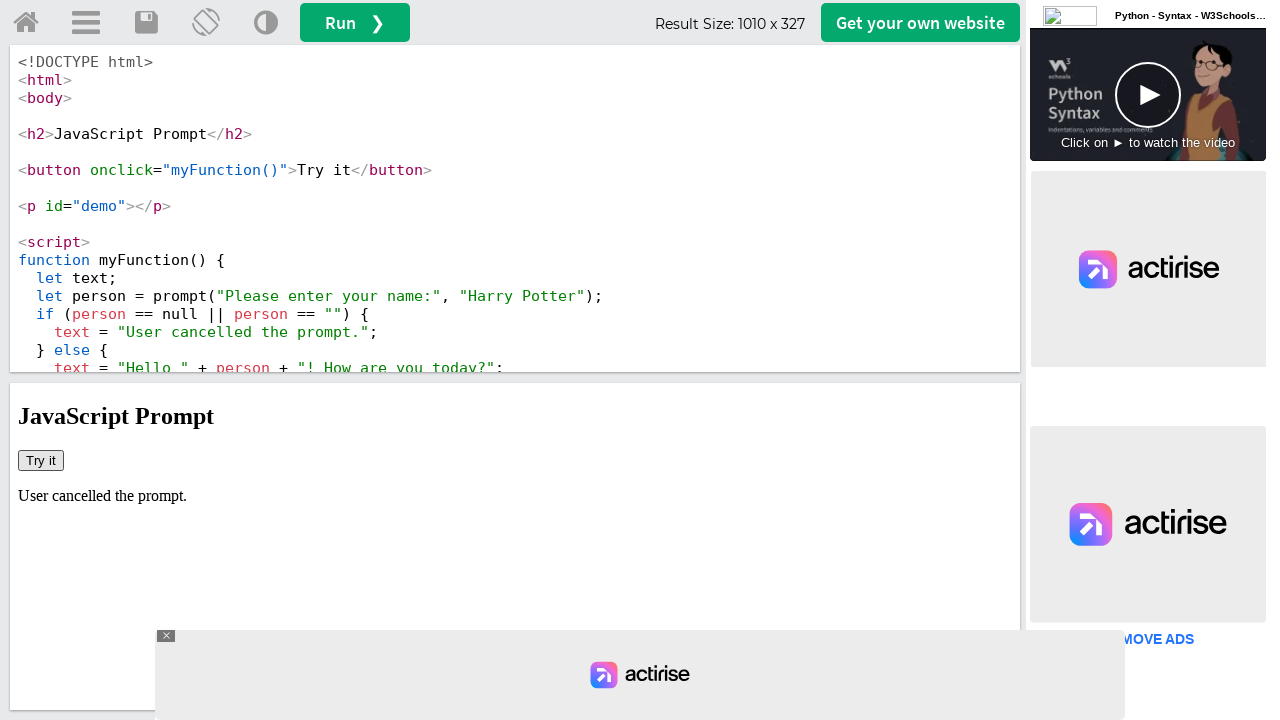

Set up dialog handler to dismiss JavaScript alerts
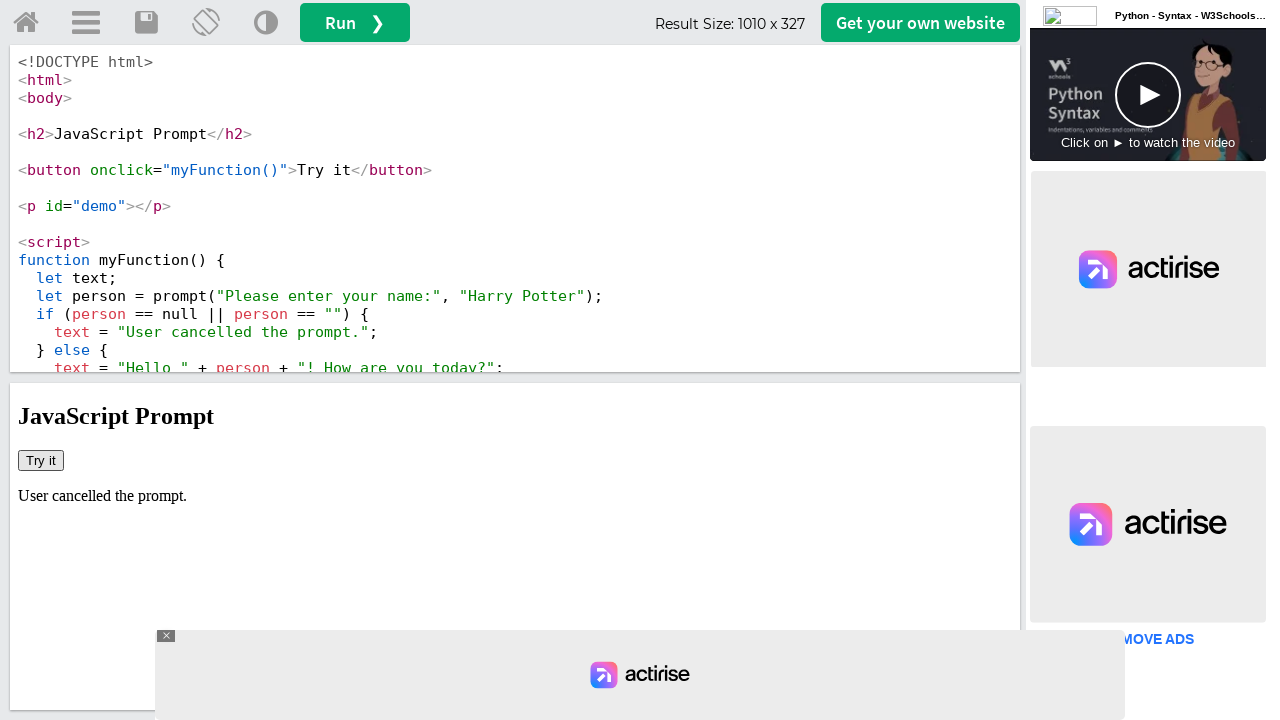

Clicked Change Orientation button again after switching back to main frame at (206, 23) on a[title='Change Orientation']
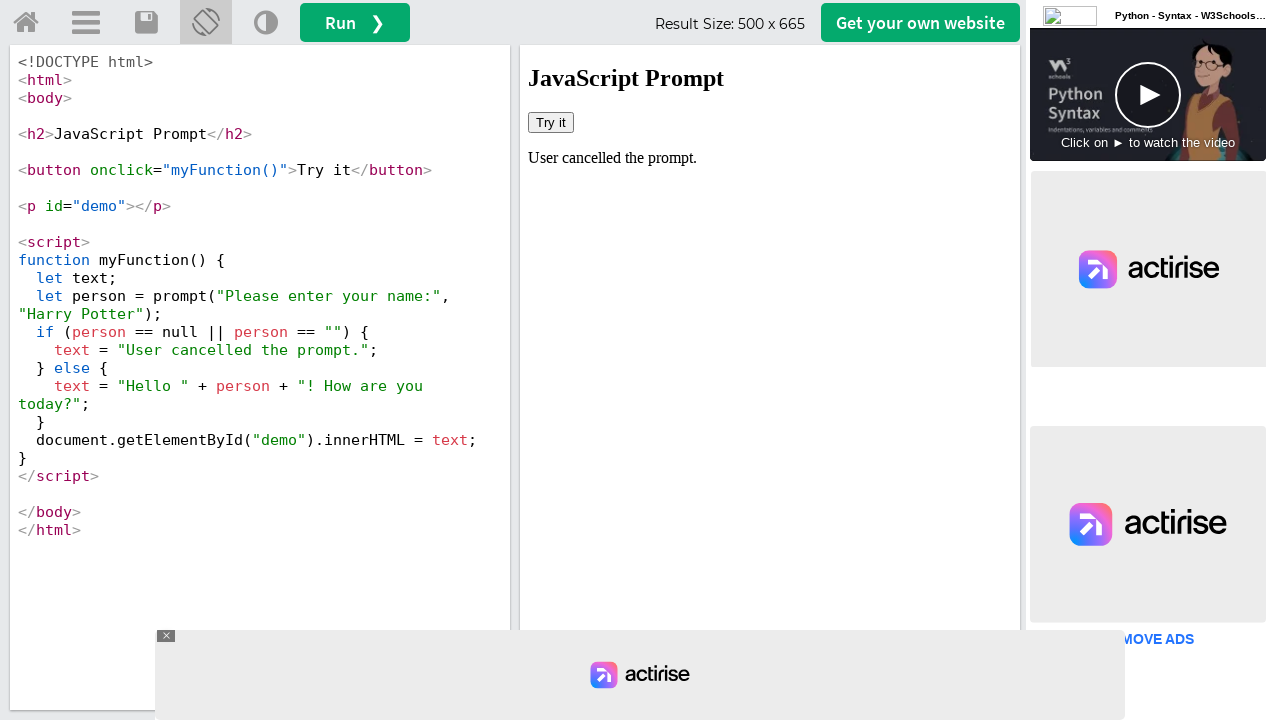

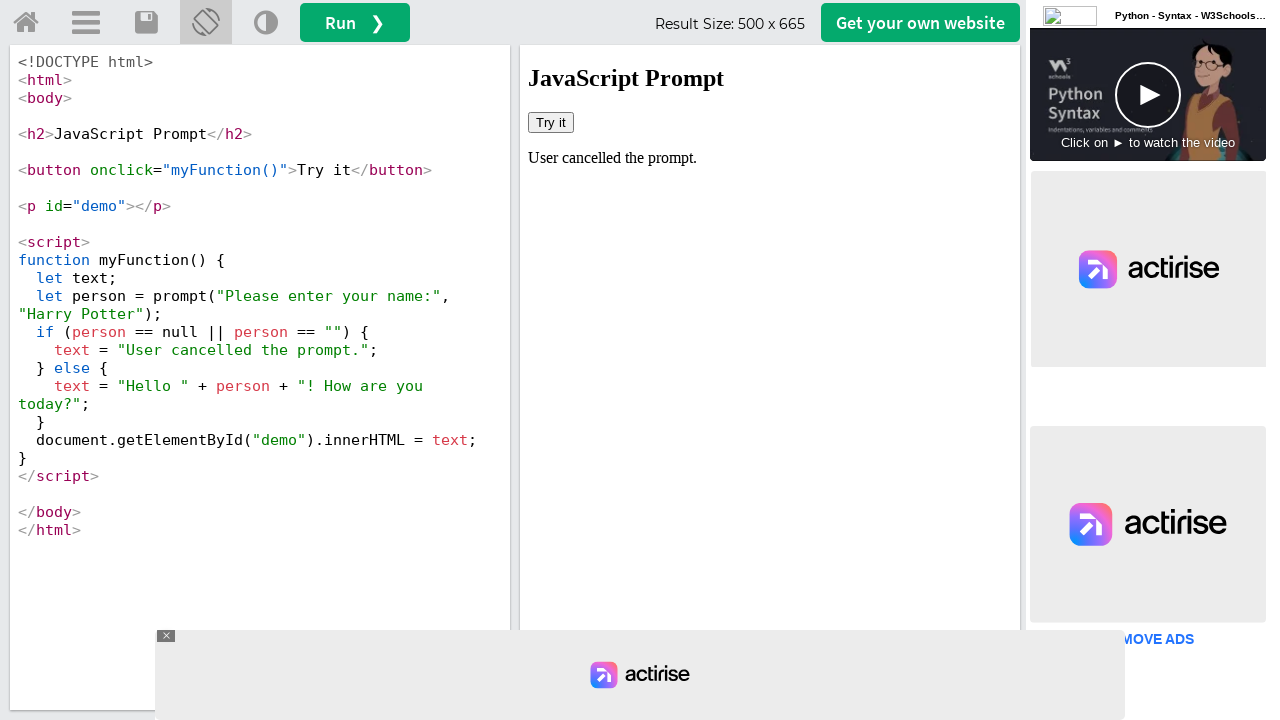